Tests calculator multiplication operation by entering 2e2 (200) and 1.5, selecting multiply operation, and verifying the result is 300

Starting URL: https://calculatorhtml.onrender.com

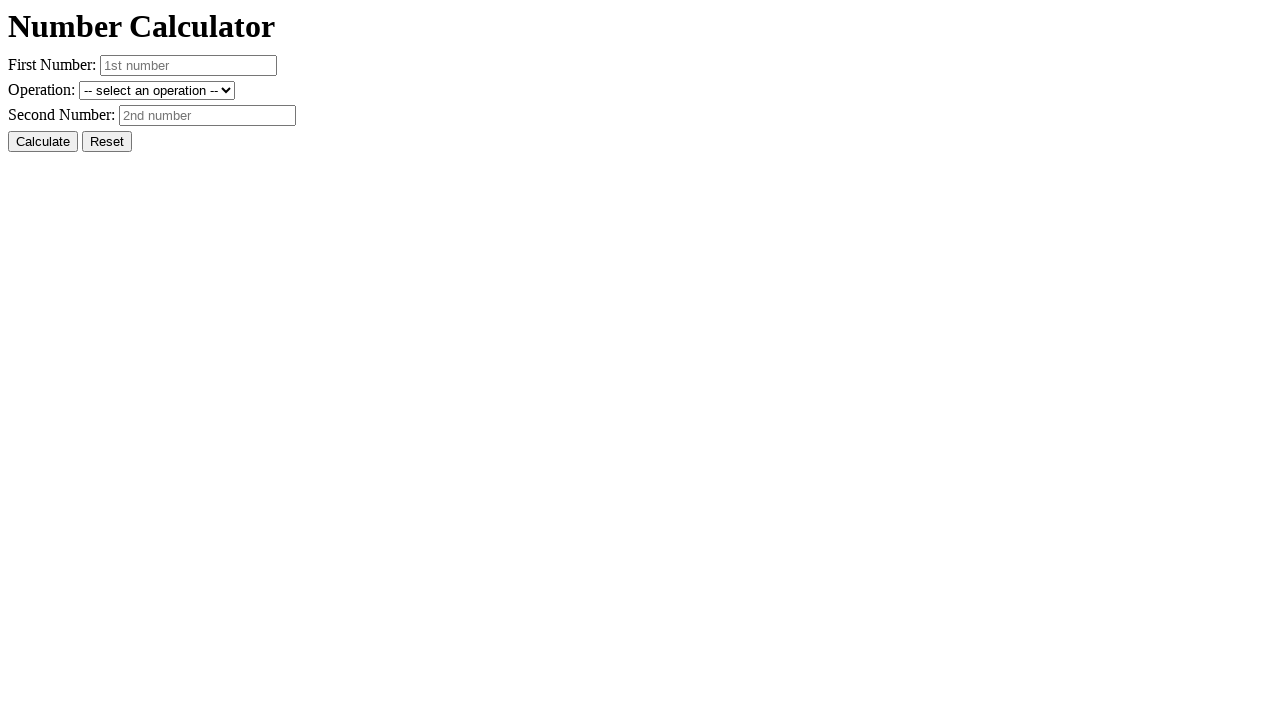

Clicked reset button to clear previous values at (107, 142) on #resetButton
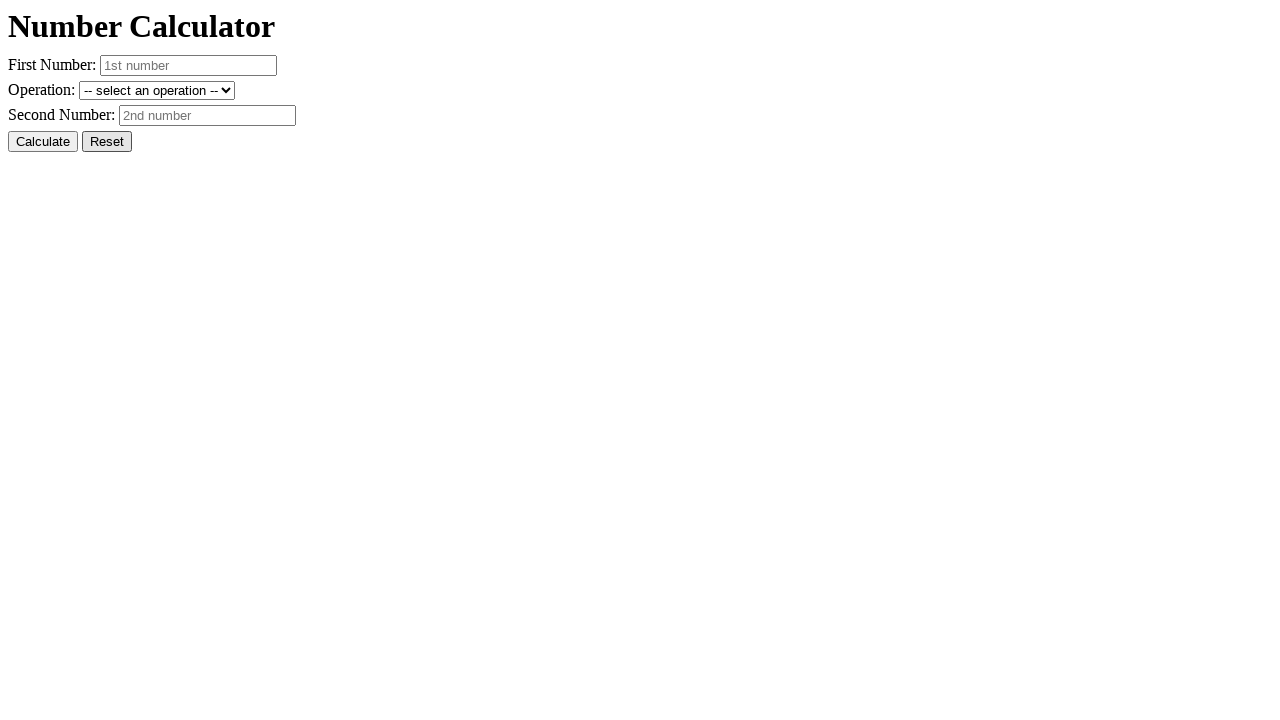

Entered first number 2e2 (200) in scientific notation on #number1
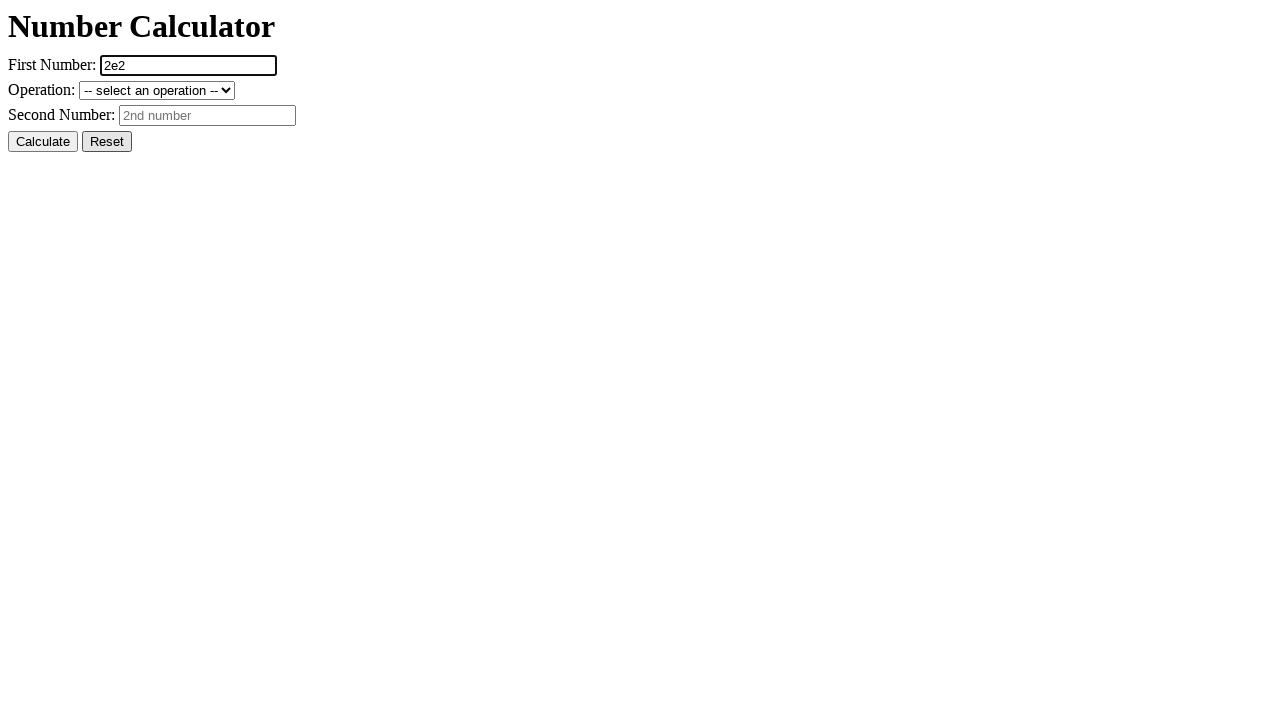

Entered second number 1.5 on #number2
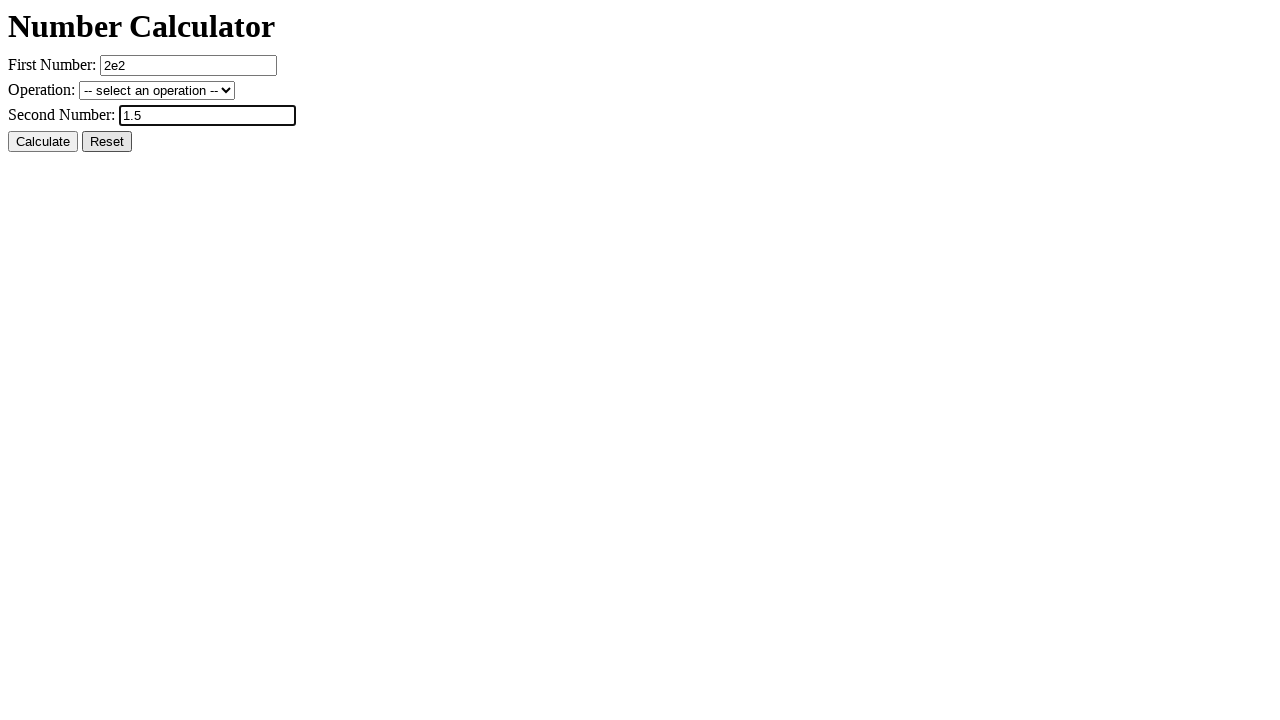

Selected multiply operation from dropdown on #operation
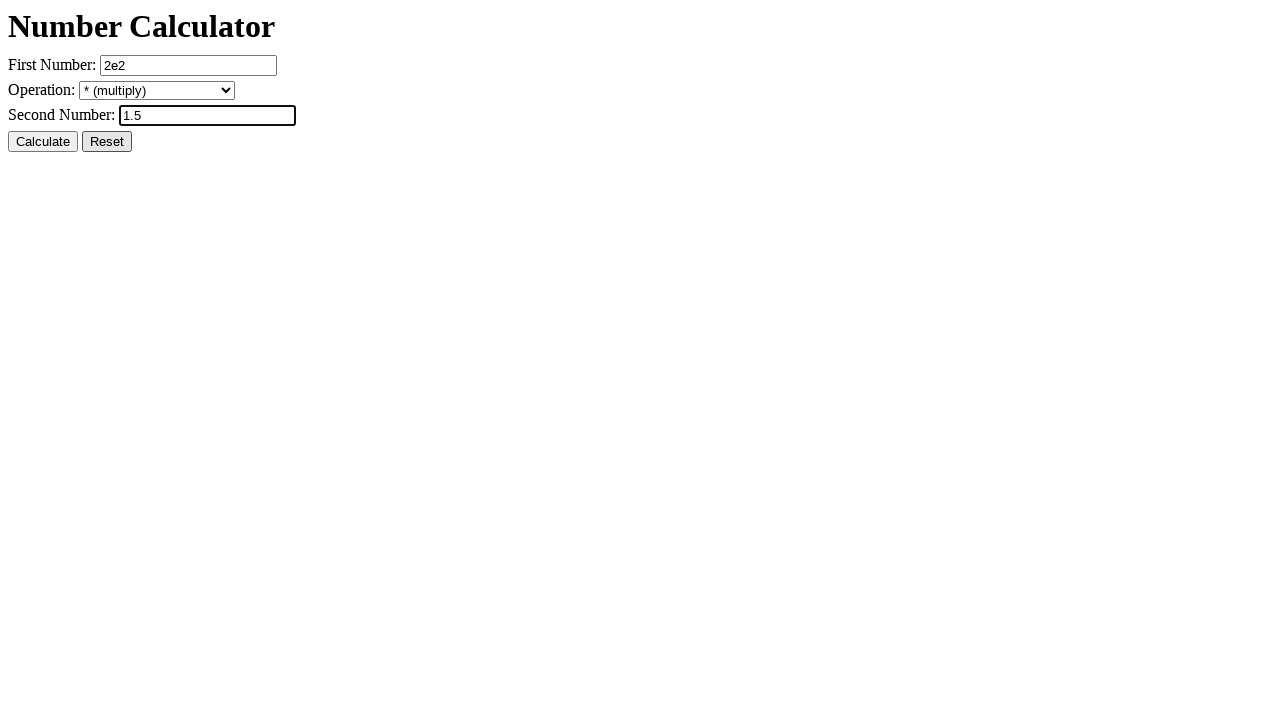

Clicked calculate button to perform multiplication at (43, 142) on #calcButton
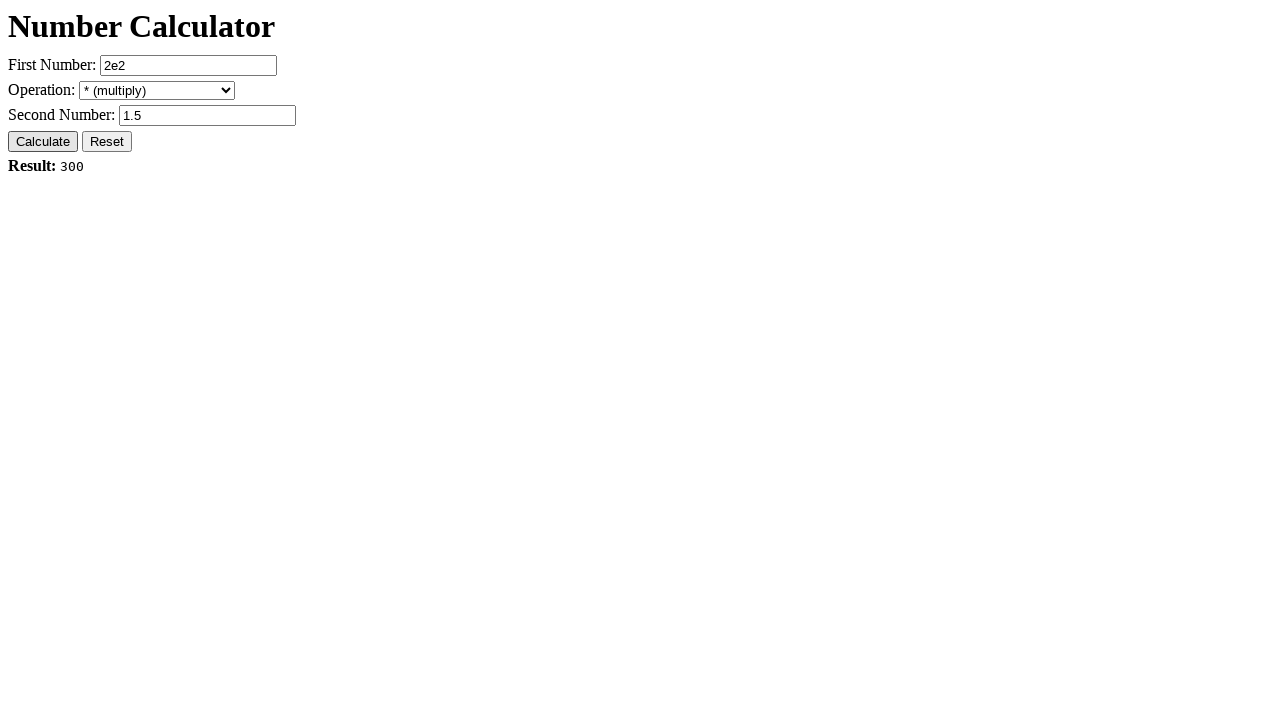

Verified result is 300 (200 * 1.5)
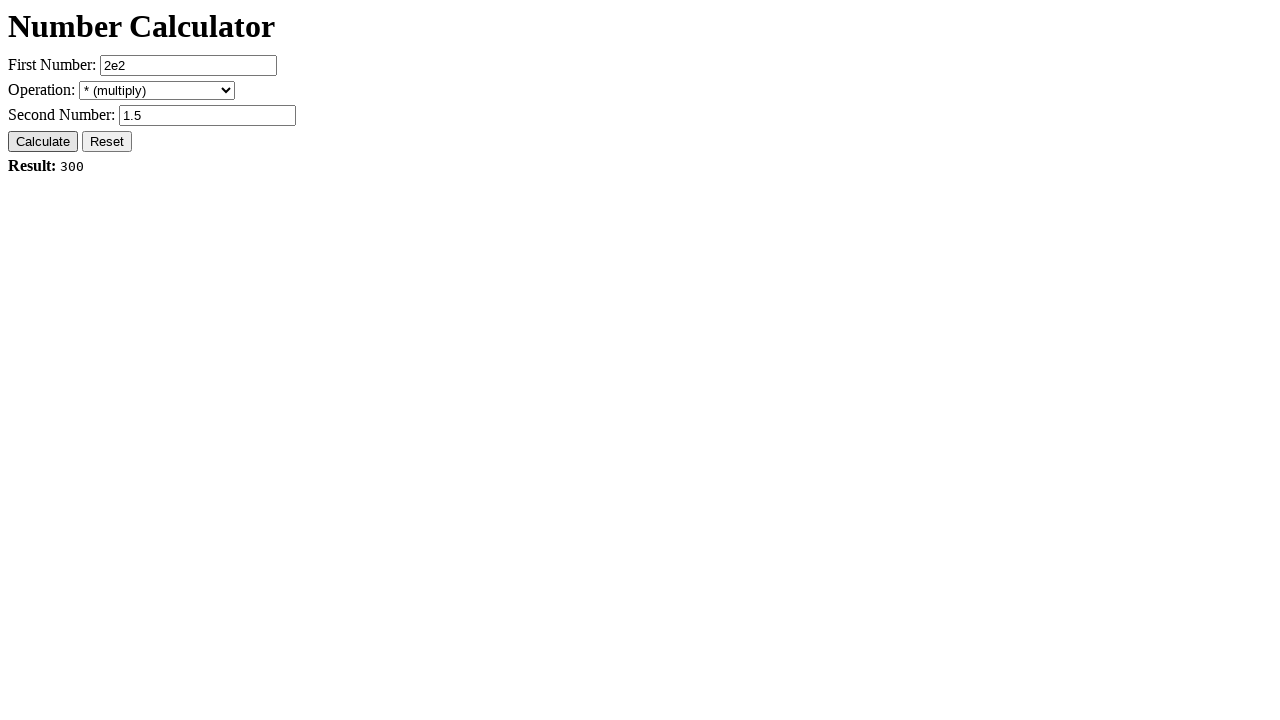

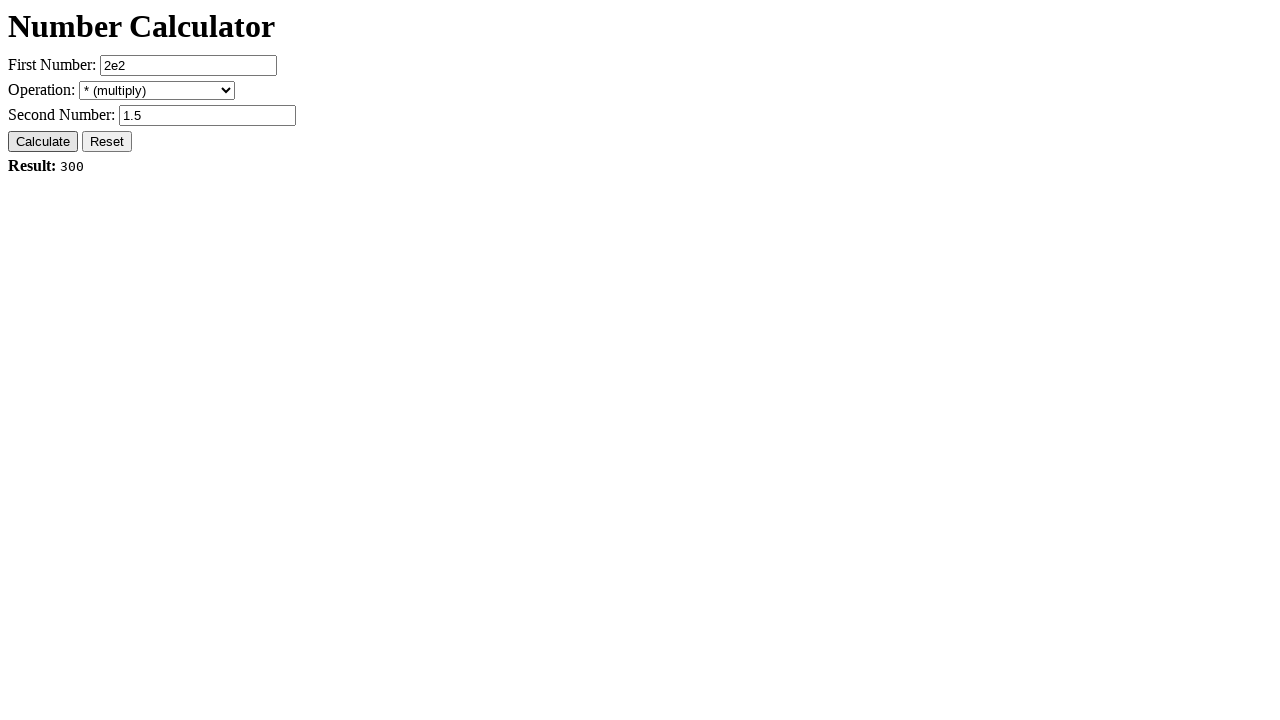